Navigates to the main dapp page and monitors for console errors during page load

Starting URL: https://app.overnight.fi

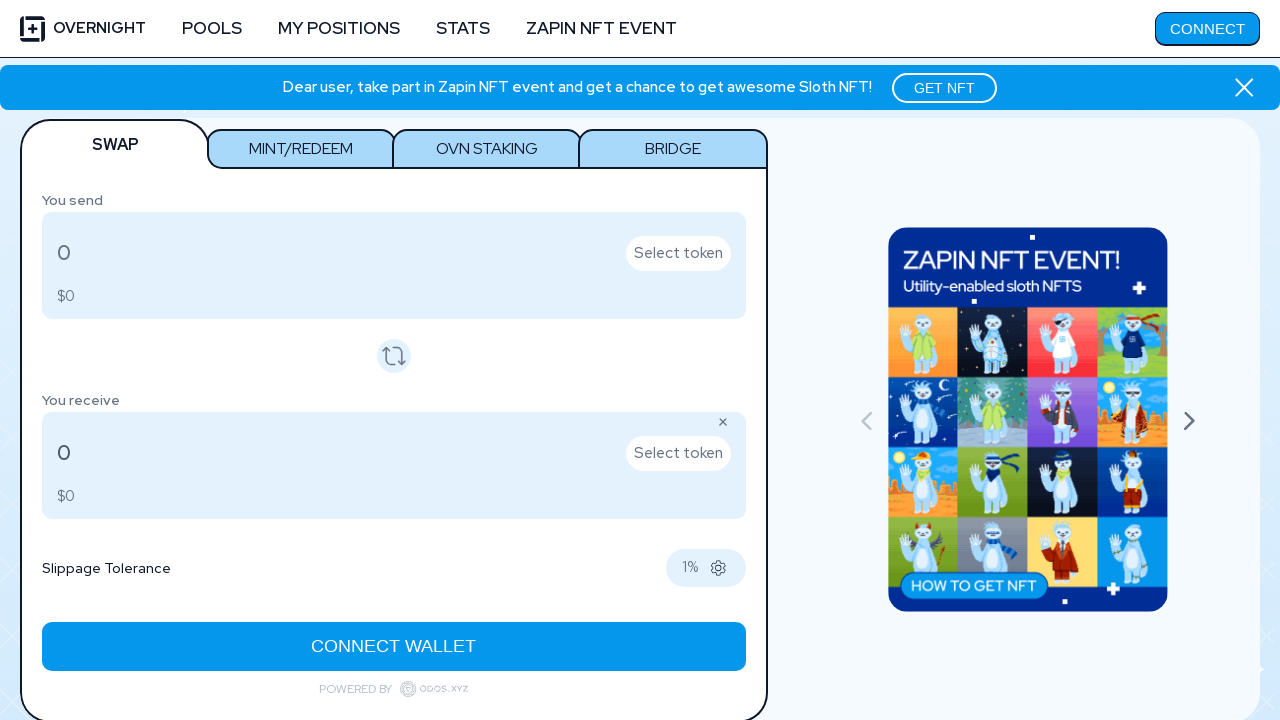

Waited for page to reach networkidle state on main dapp page
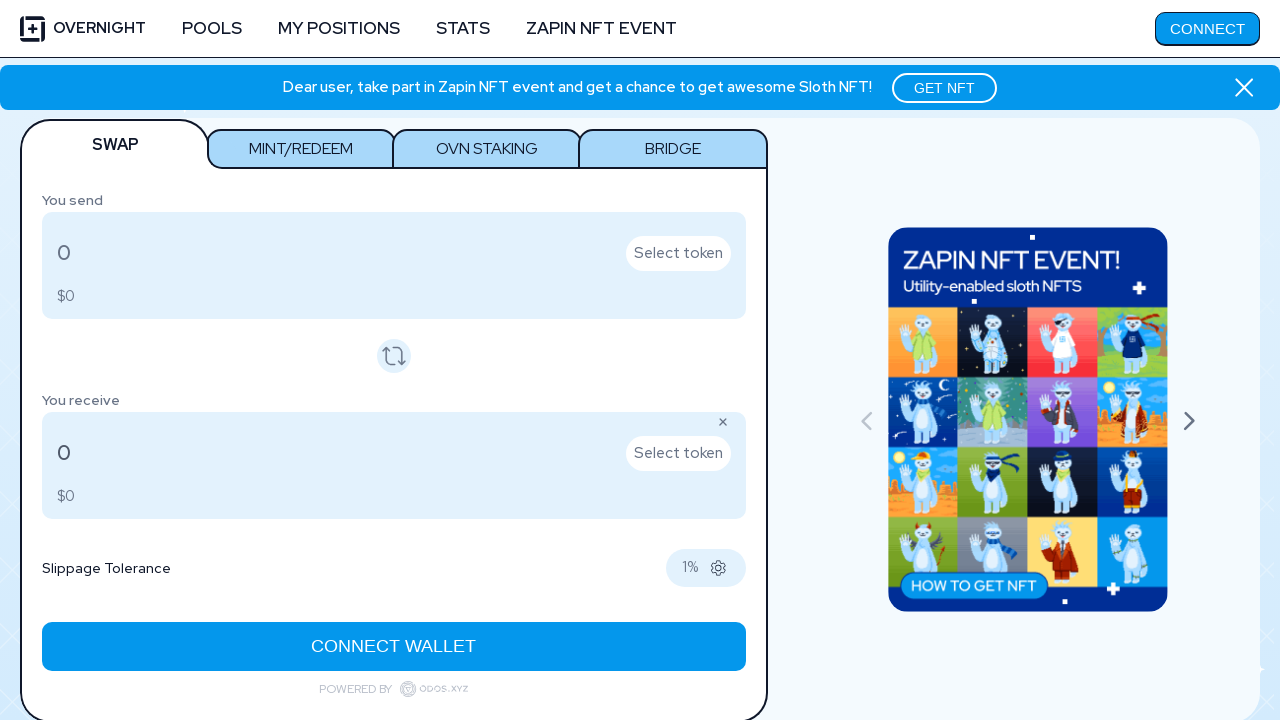

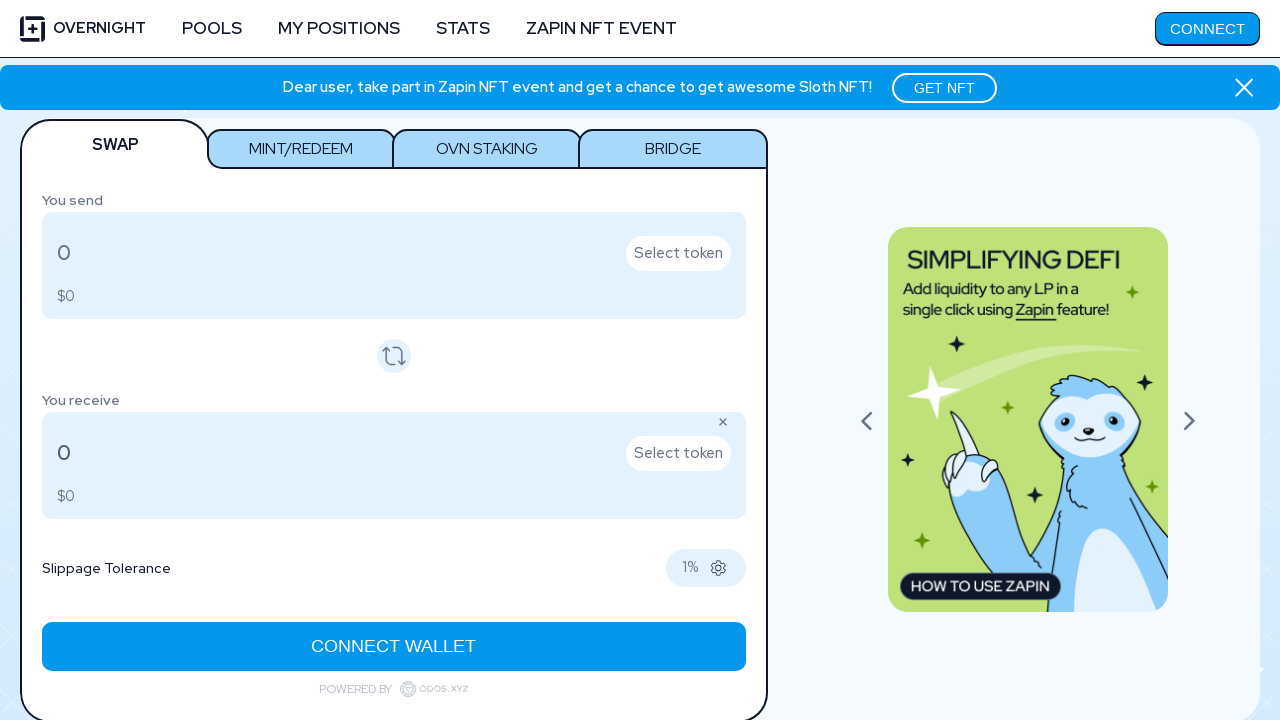